Tests shopping cart price validation by comparing product prices with cart prices

Starting URL: https://erikdark.github.io/QA_DIPLOM/

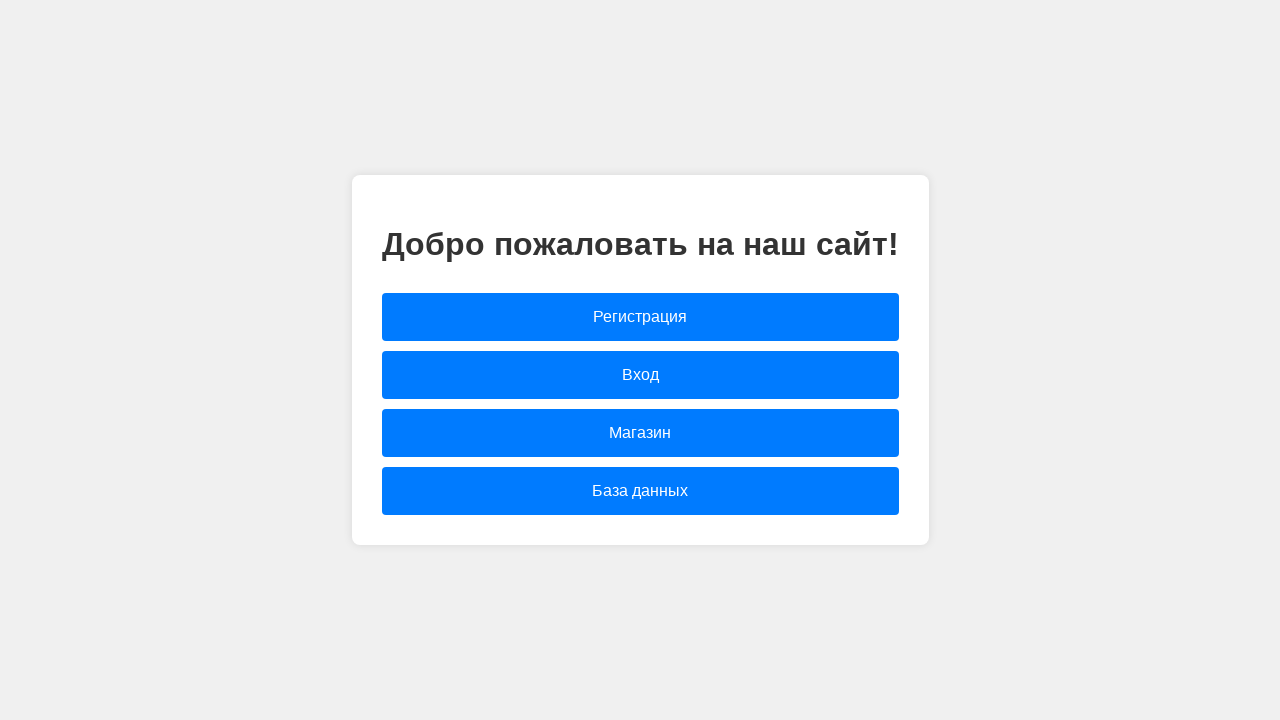

Clicked on shop.html link to navigate to shop page at (640, 433) on [href="shop.html"]
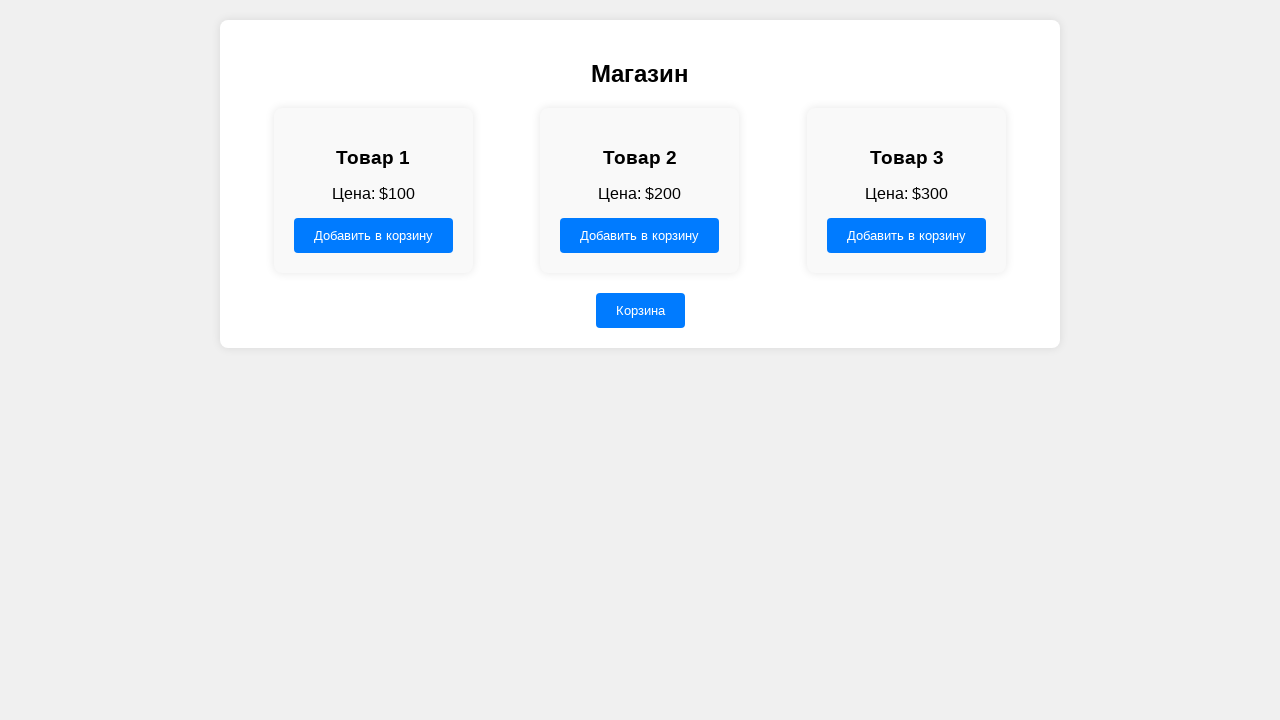

Clicked on product [data-name="Товар 1"] to add to cart at (373, 235) on [data-name="Товар 1"]
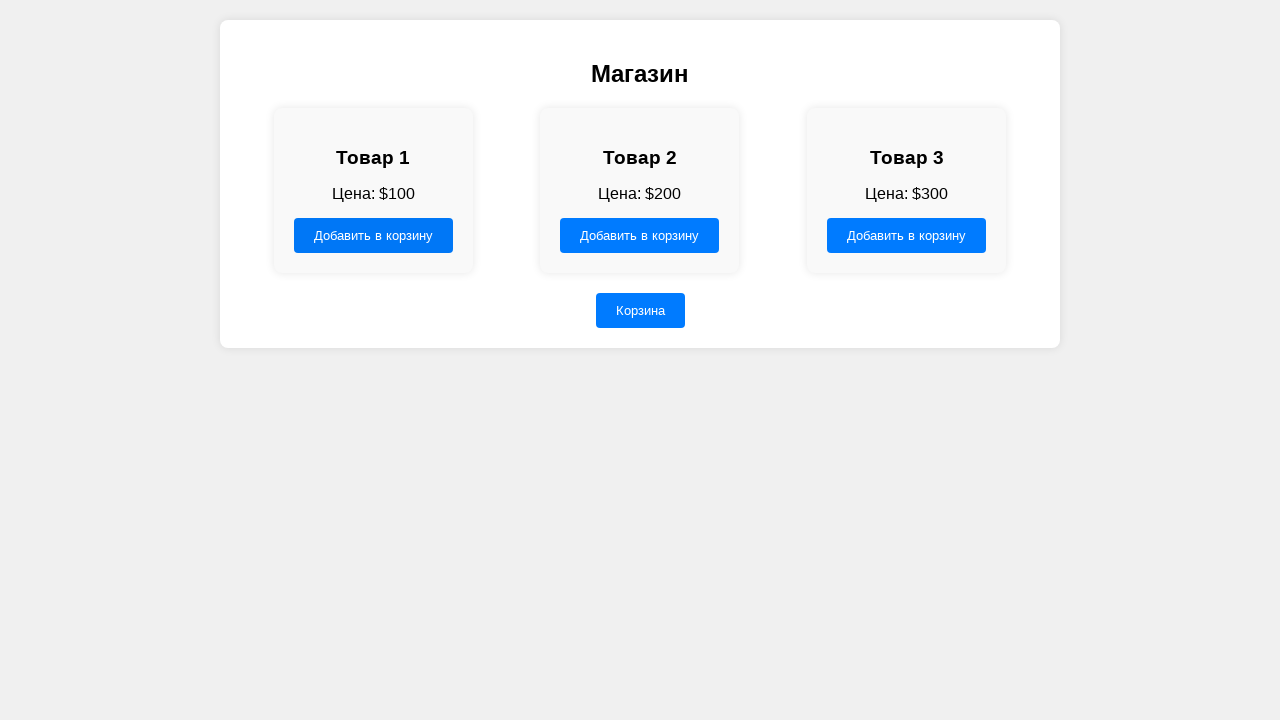

Accepted confirmation dialog for product [data-name="Товар 1"]
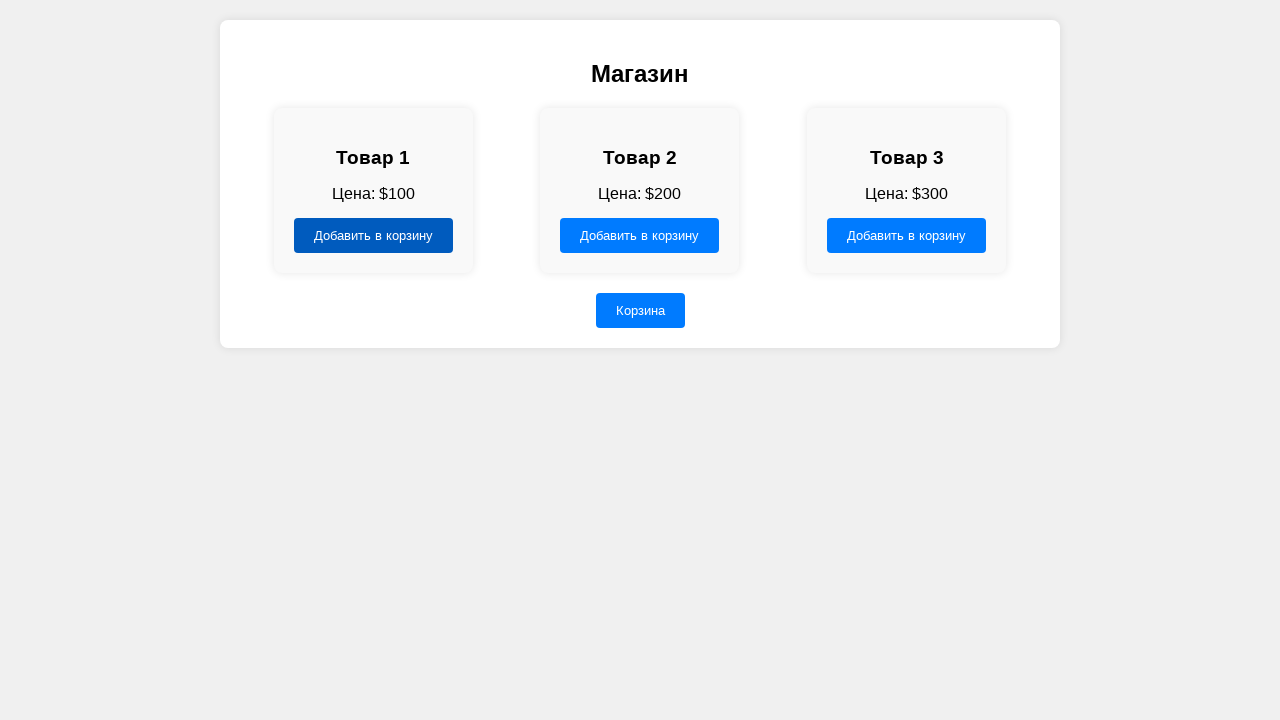

Clicked on product [data-name="Товар 2"] to add to cart at (640, 235) on [data-name="Товар 2"]
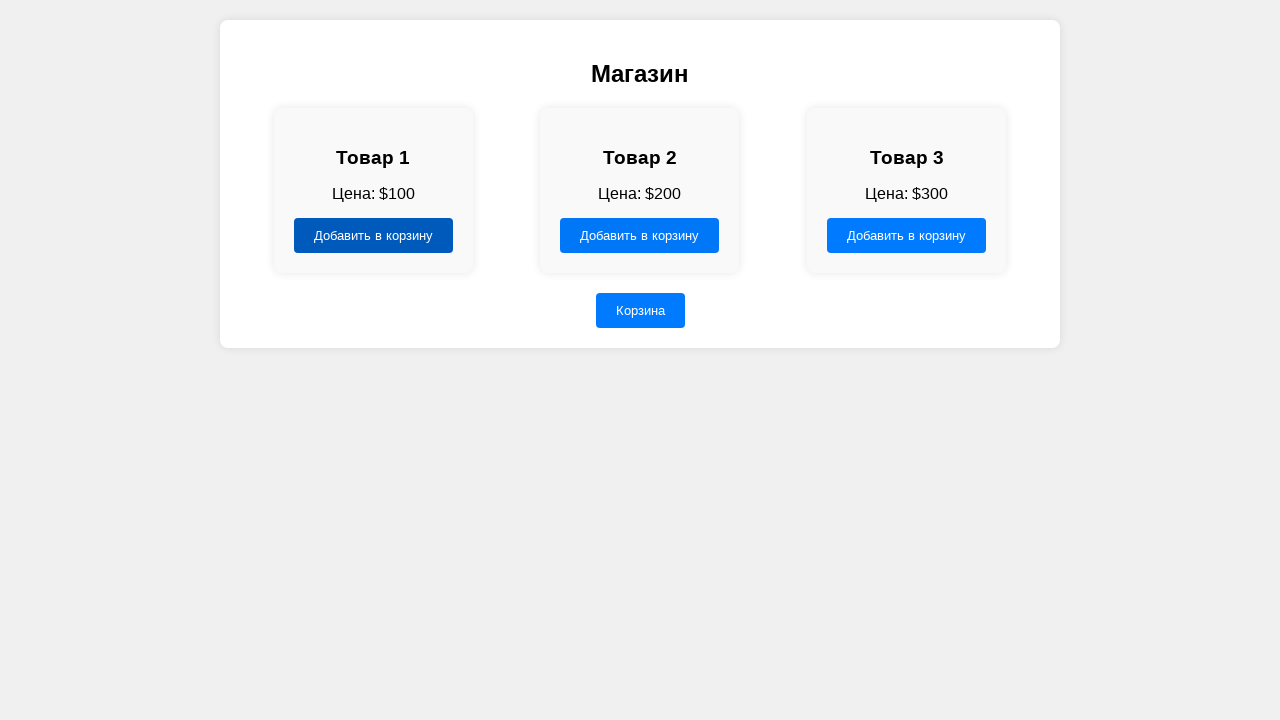

Accepted confirmation dialog for product [data-name="Товар 2"]
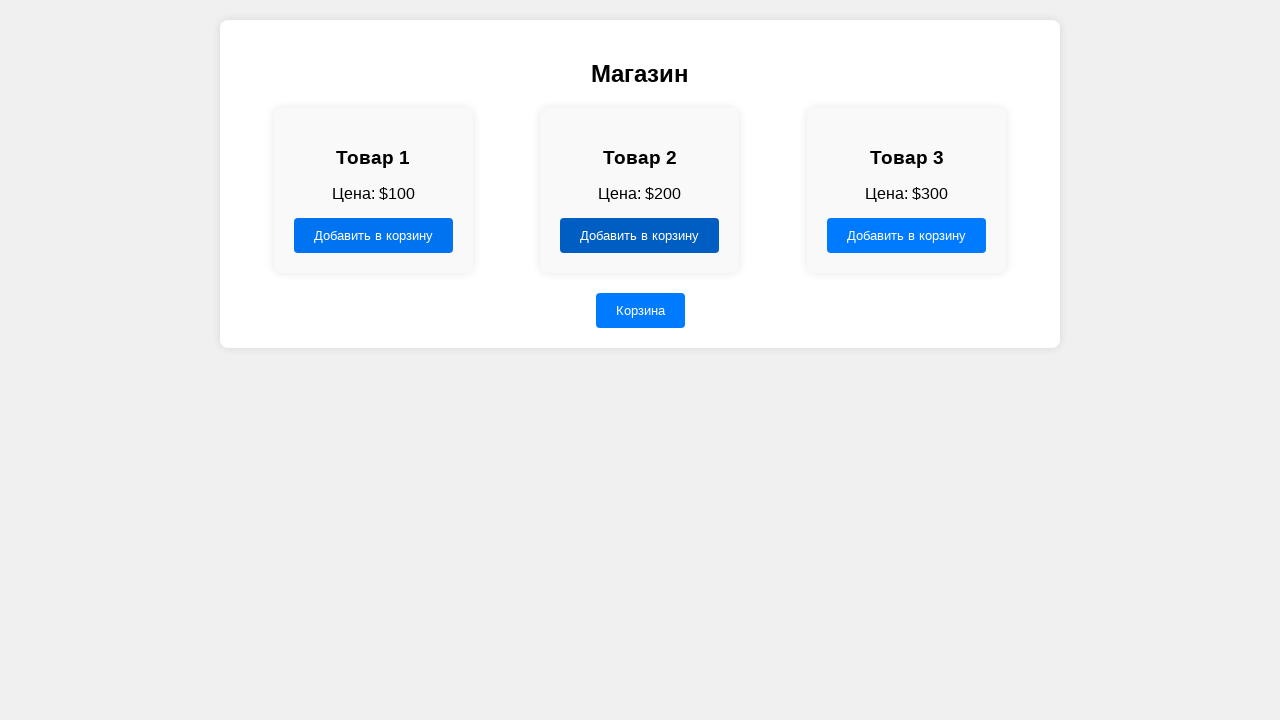

Clicked on product [data-name="Товар 3"] to add to cart at (907, 235) on [data-name="Товар 3"]
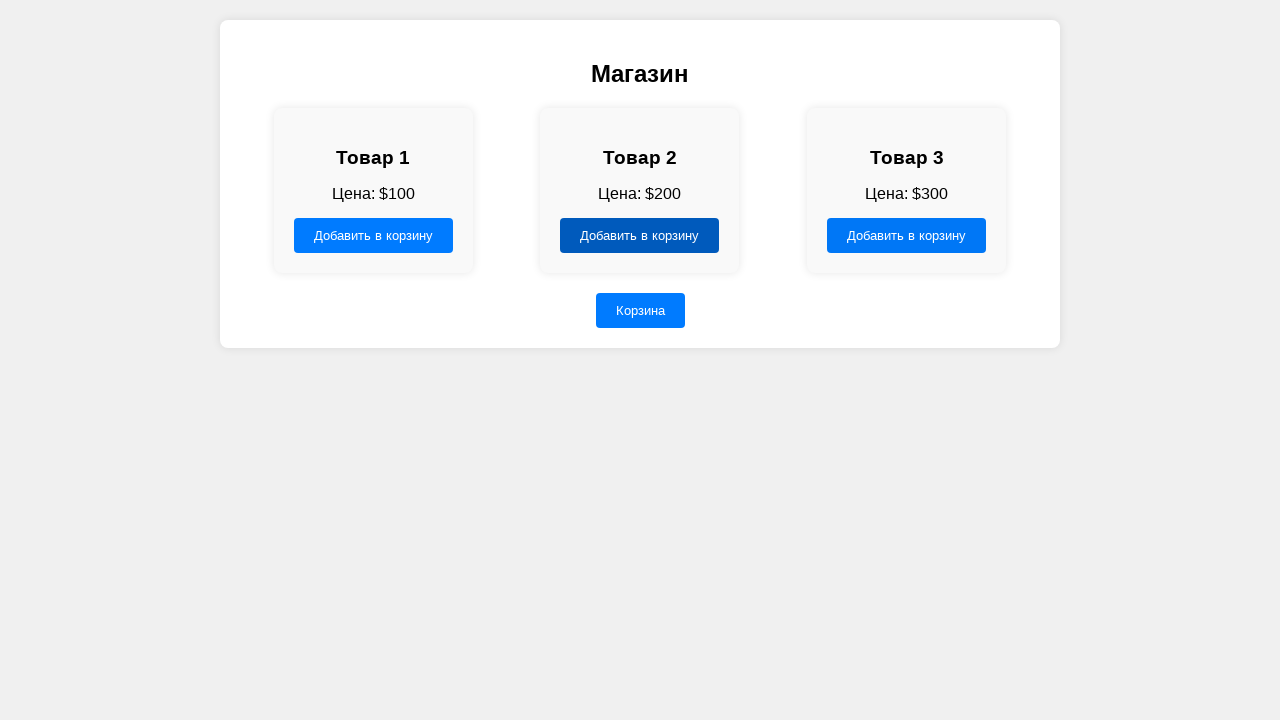

Accepted confirmation dialog for product [data-name="Товар 3"]
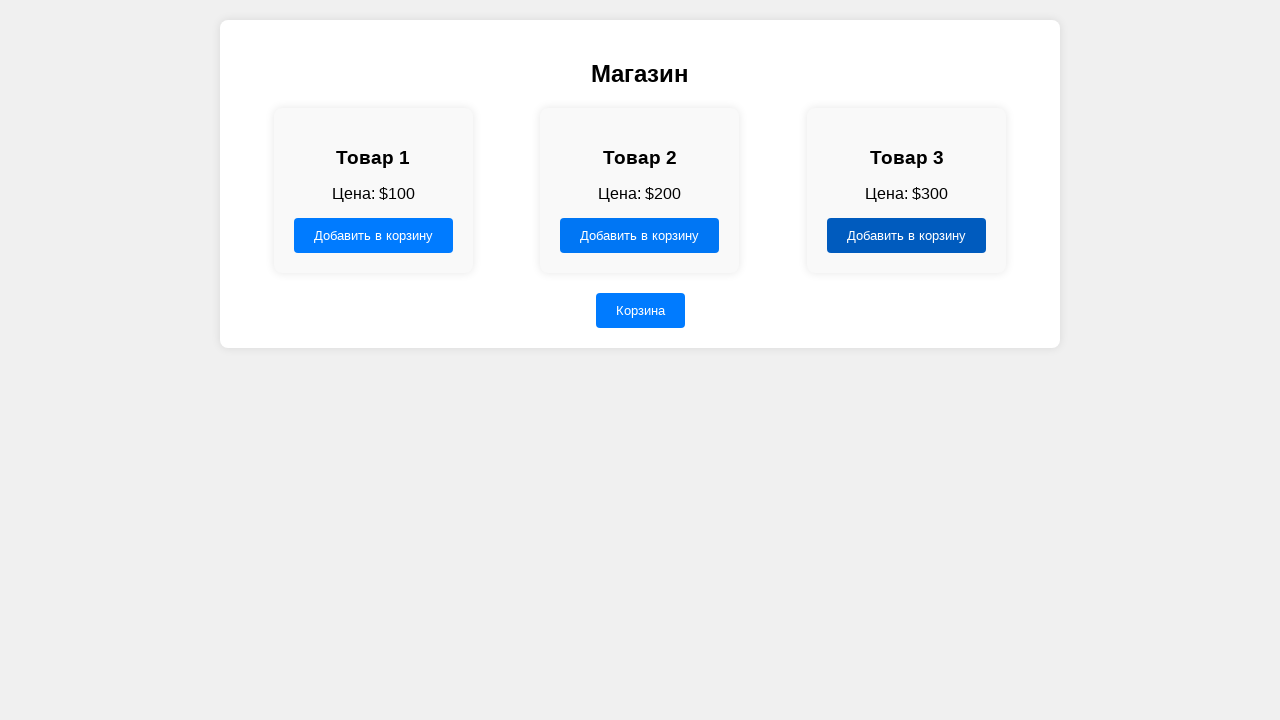

Clicked cart button to open shopping cart and verify prices at (640, 310) on #cartButton
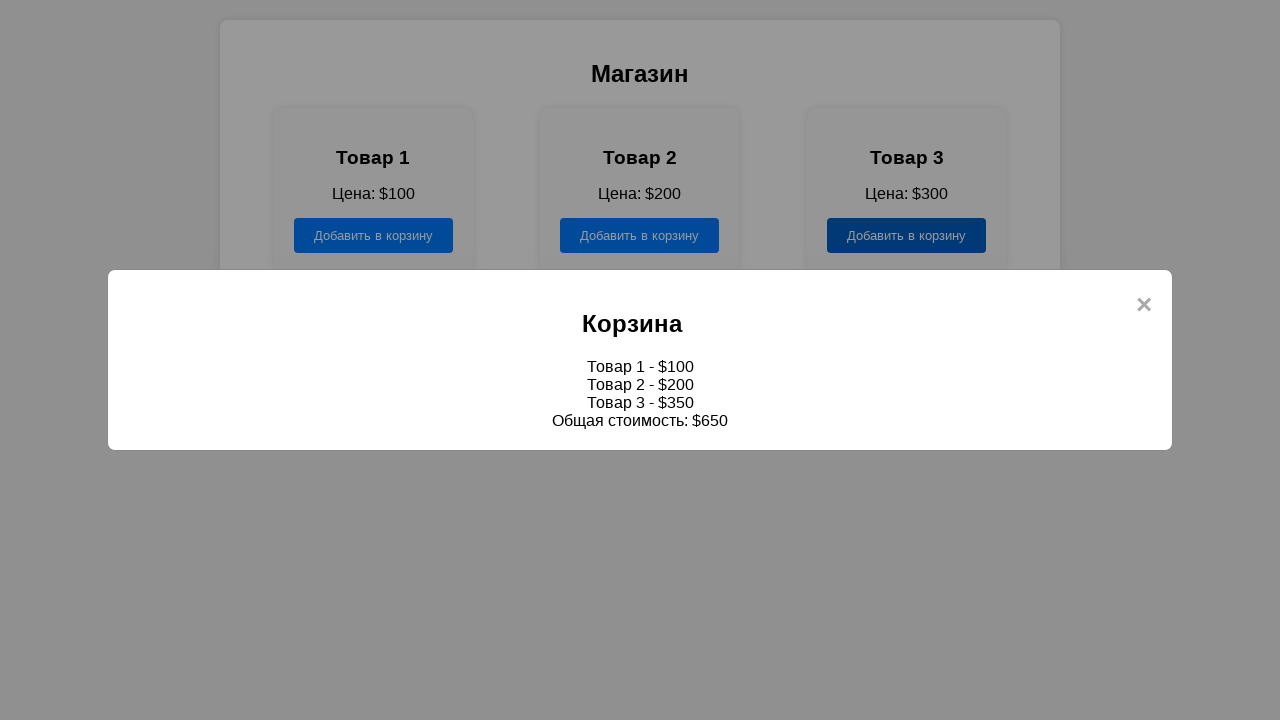

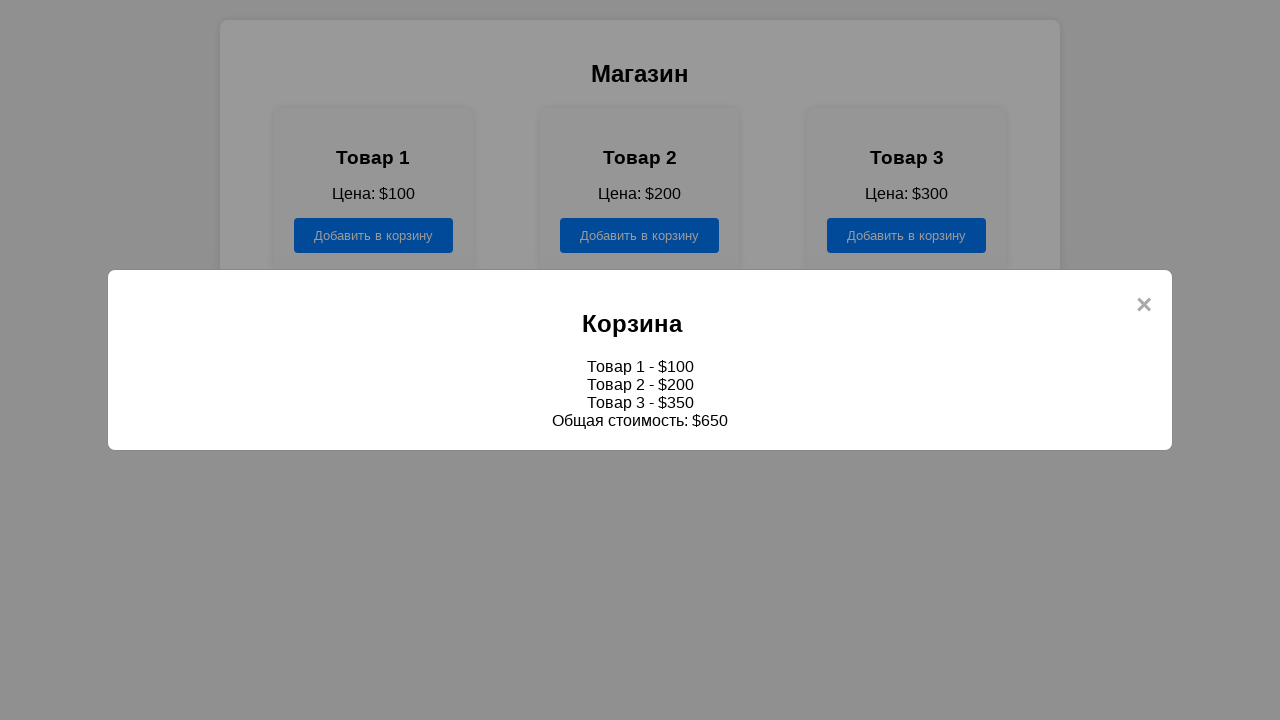